Tests drag-and-drop functionality by dragging a "Drag me to my target" element onto a "Drop here" target element using the dragAndDrop action.

Starting URL: https://jqueryui.com/droppable/

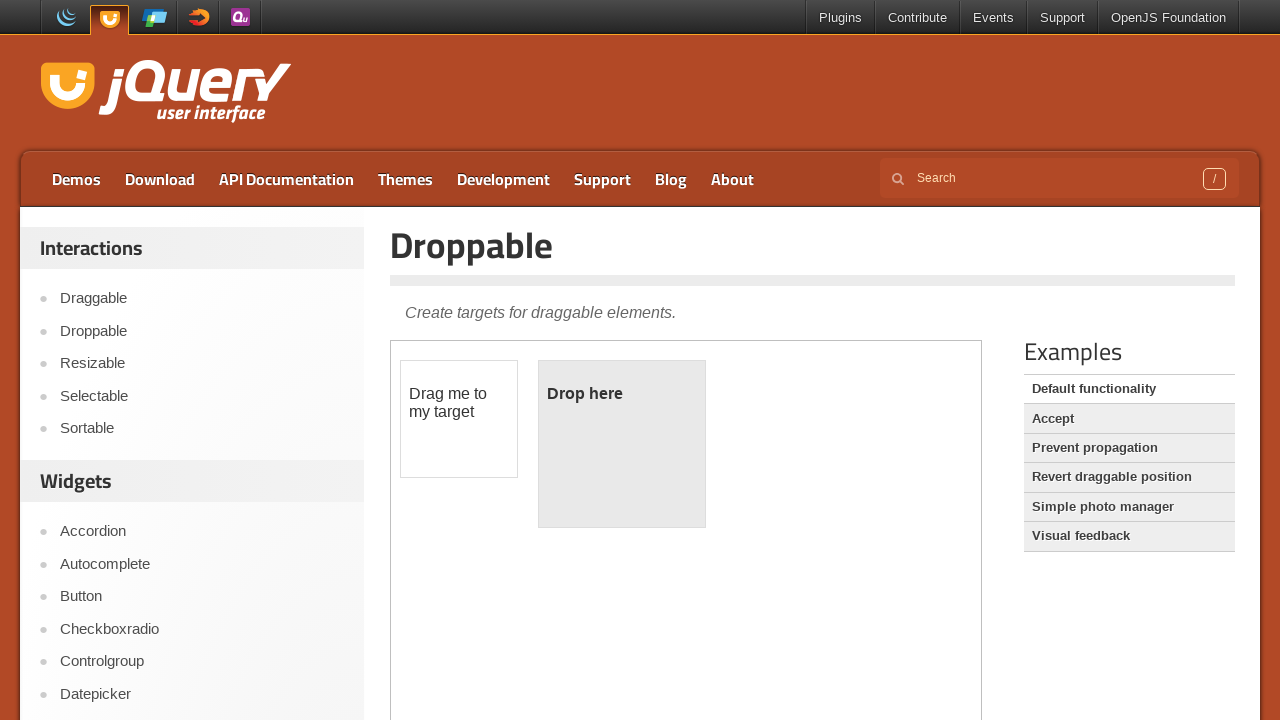

Located iframe containing draggable elements
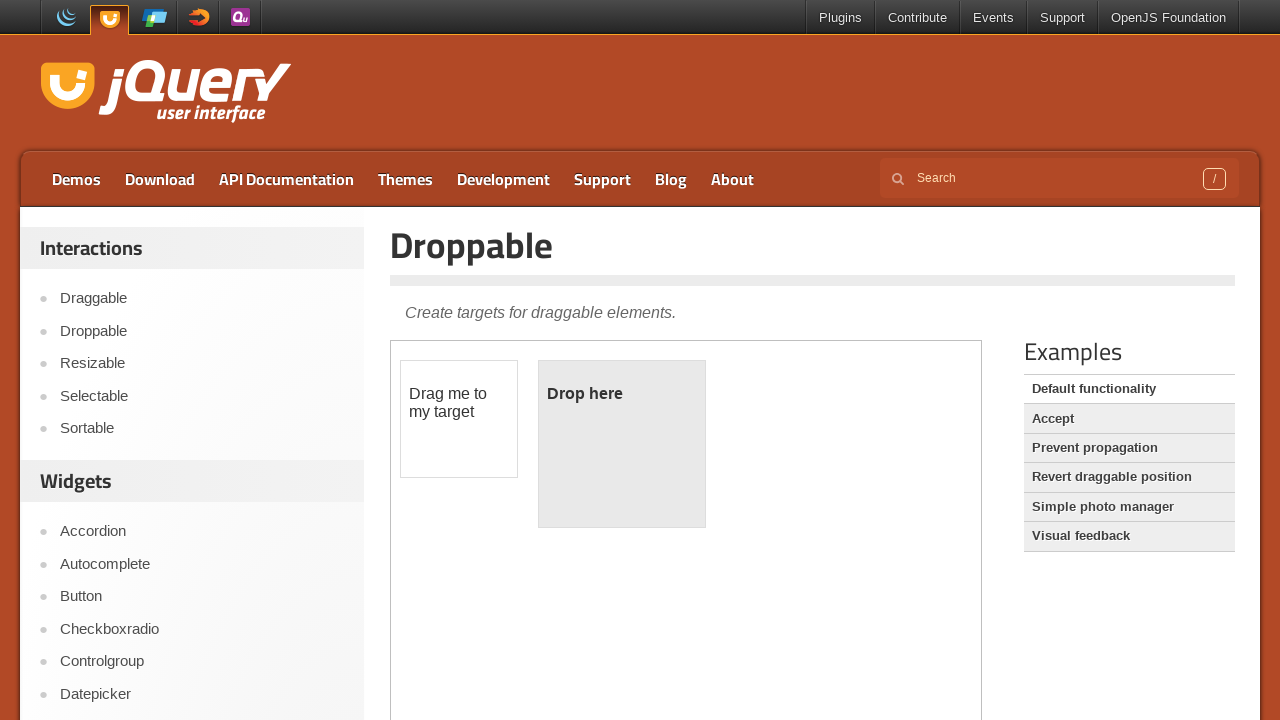

Located draggable source element with id 'draggable'
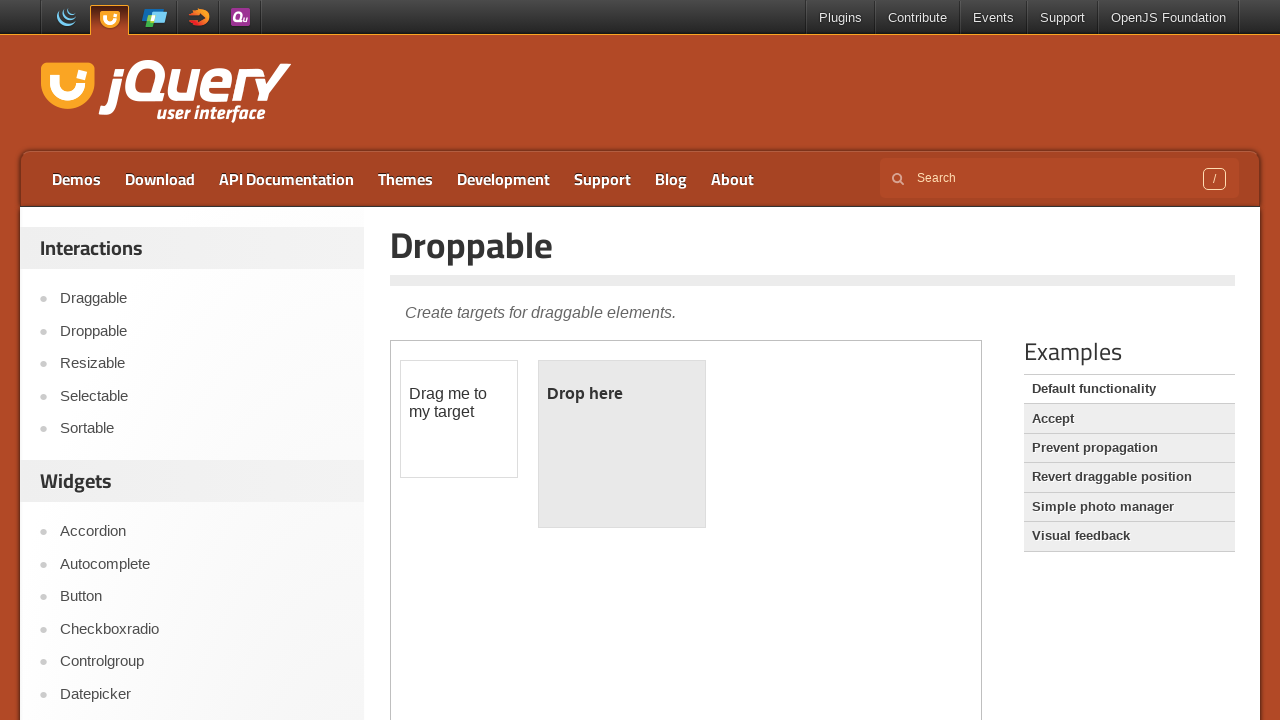

Located drop target element with id 'droppable'
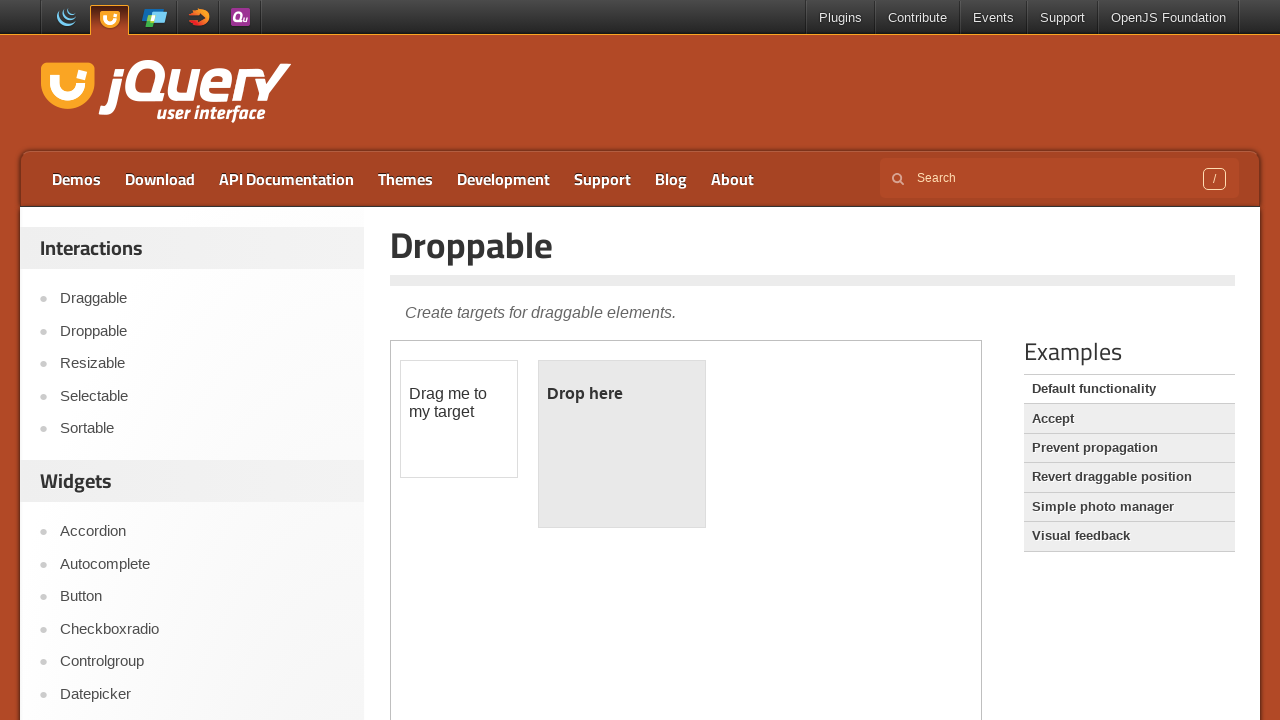

Dragged 'Drag me to my target' element onto 'Drop here' target element at (622, 444)
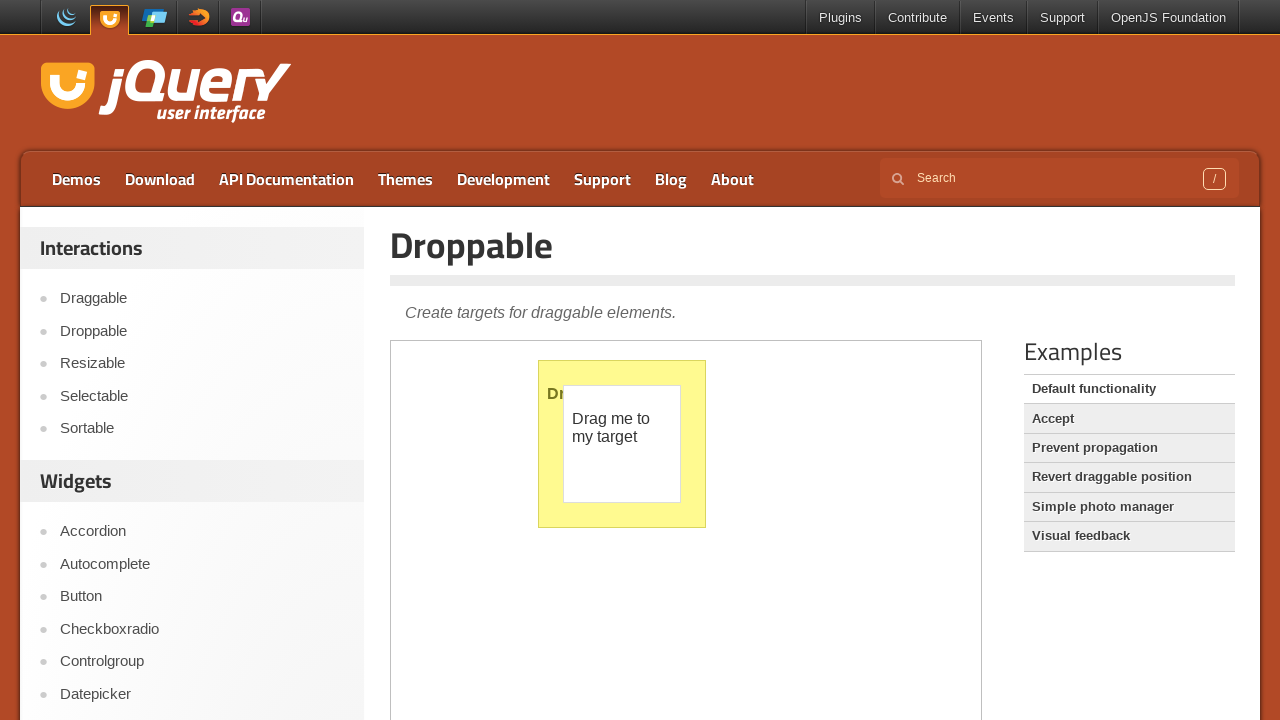

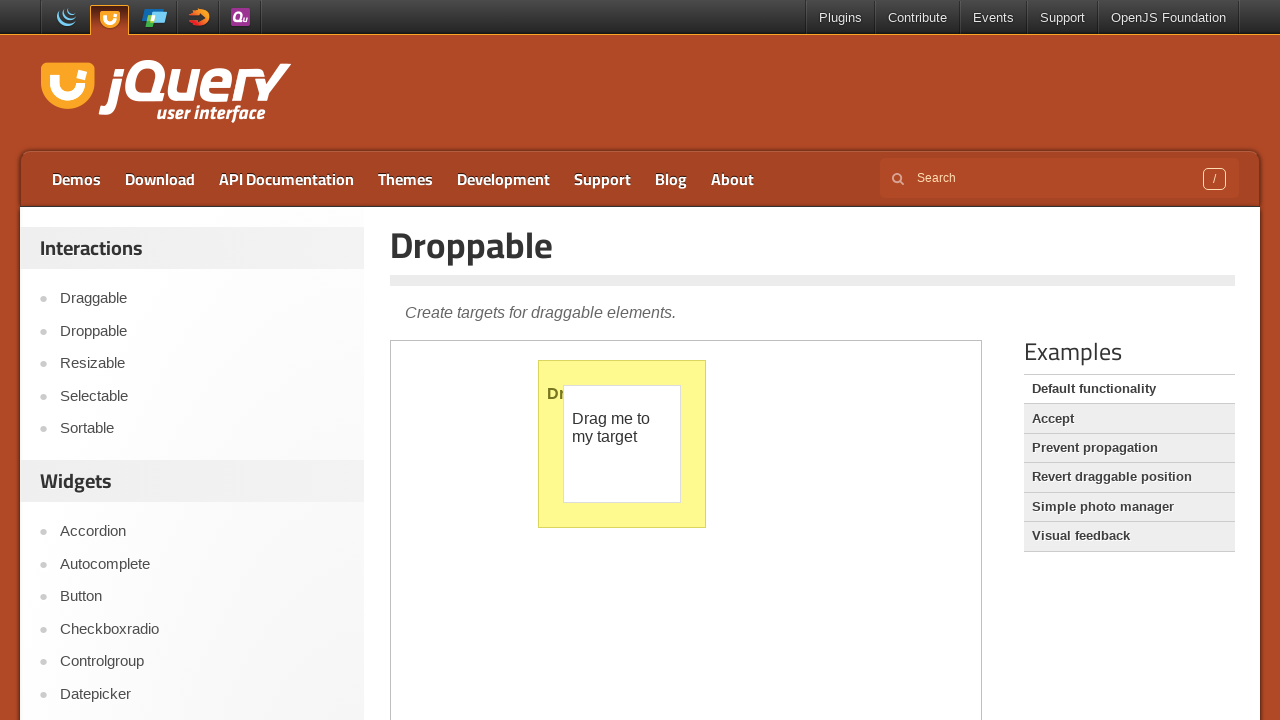